Tests iframe handling and drag-and-drop functionality on the jQuery UI droppable demo page by switching into an iframe and dragging an element to a drop target.

Starting URL: https://jqueryui.com/droppable/

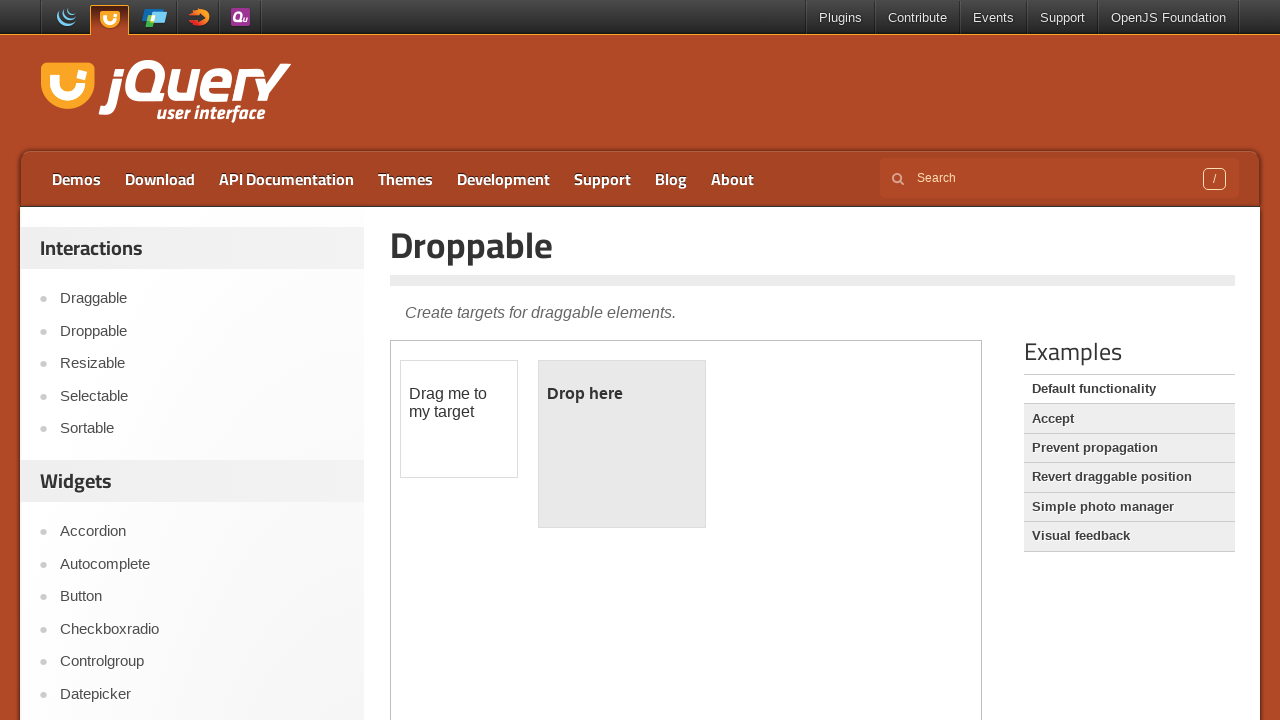

Located the demo iframe
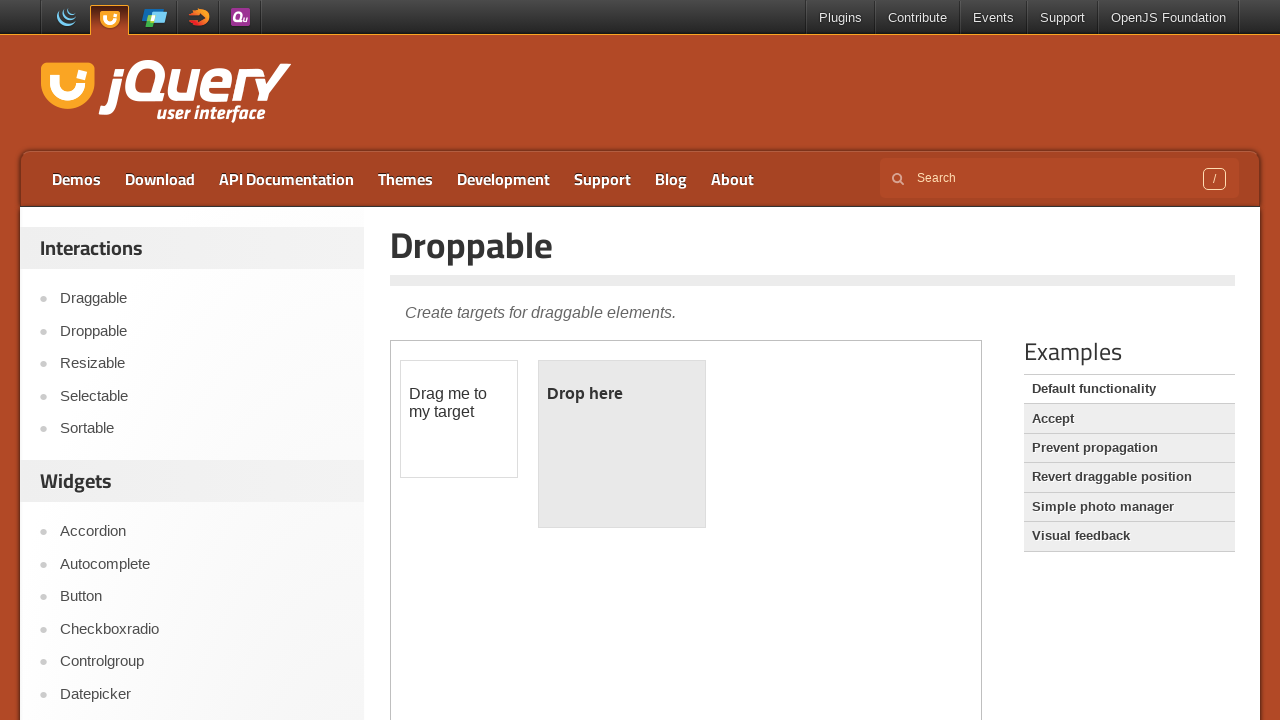

Located draggable element with id 'draggable' inside iframe
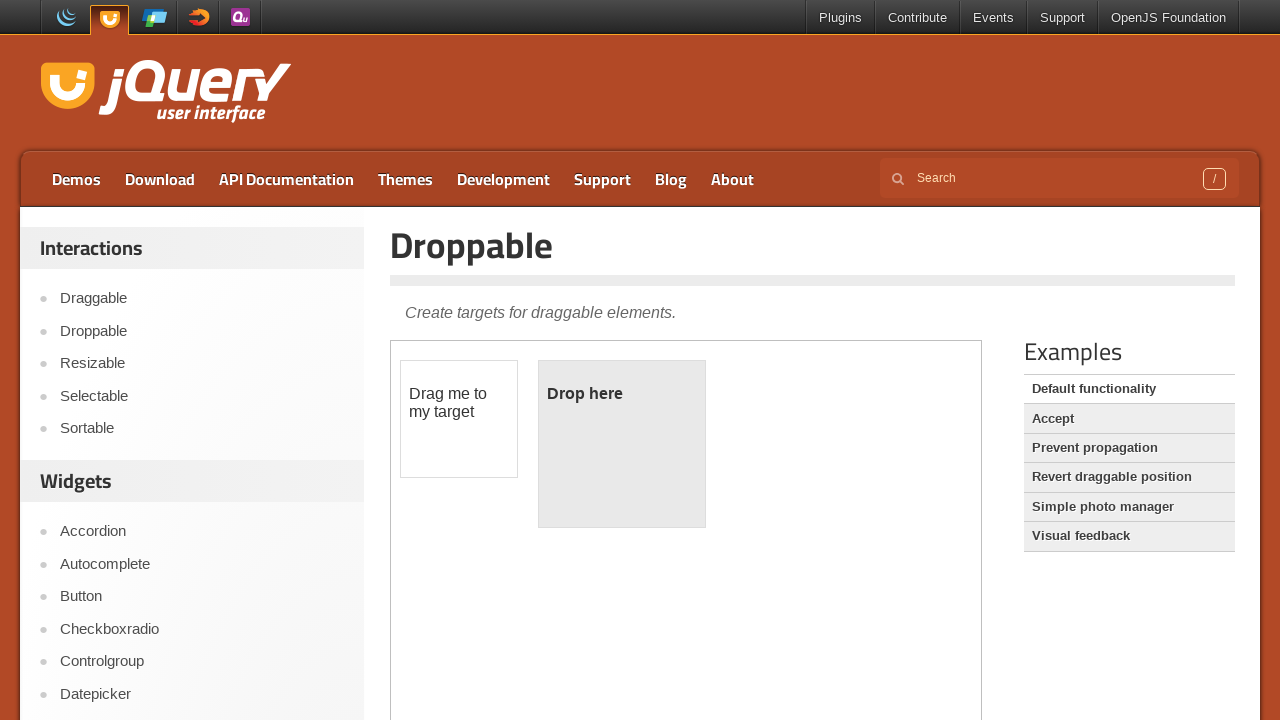

Located droppable element with id 'droppable' inside iframe
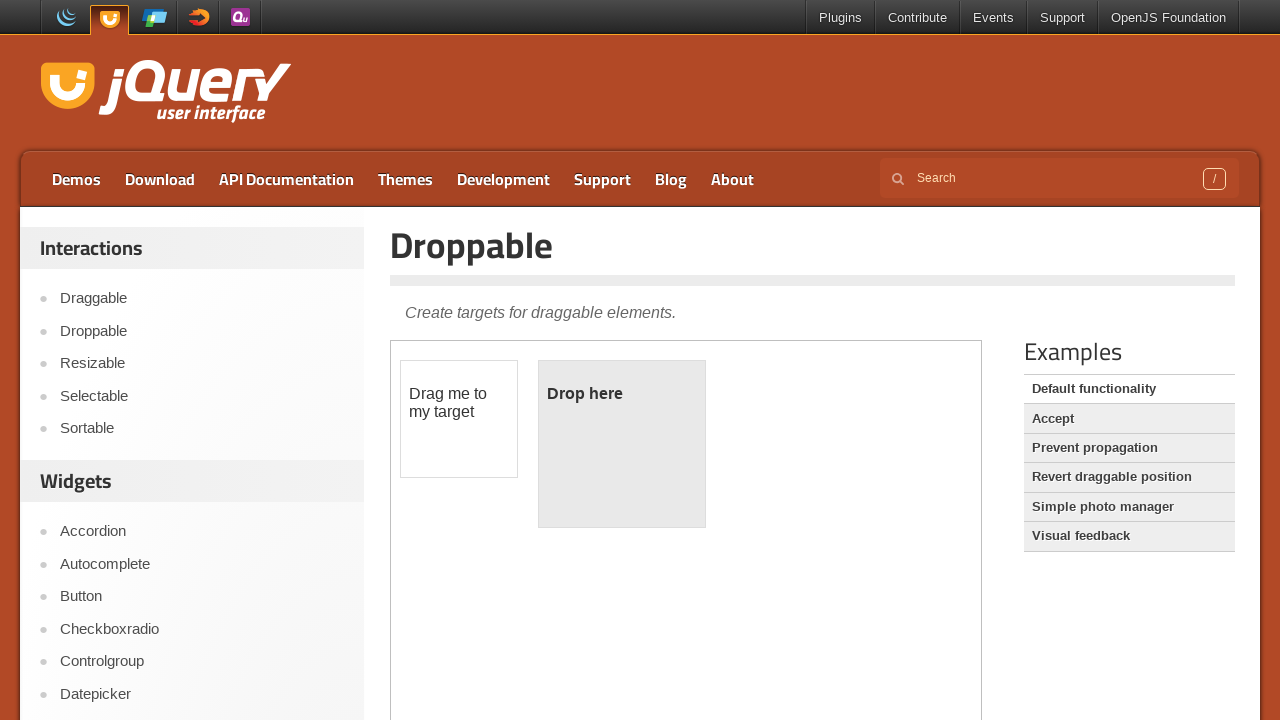

Dragged draggable element to droppable target at (622, 444)
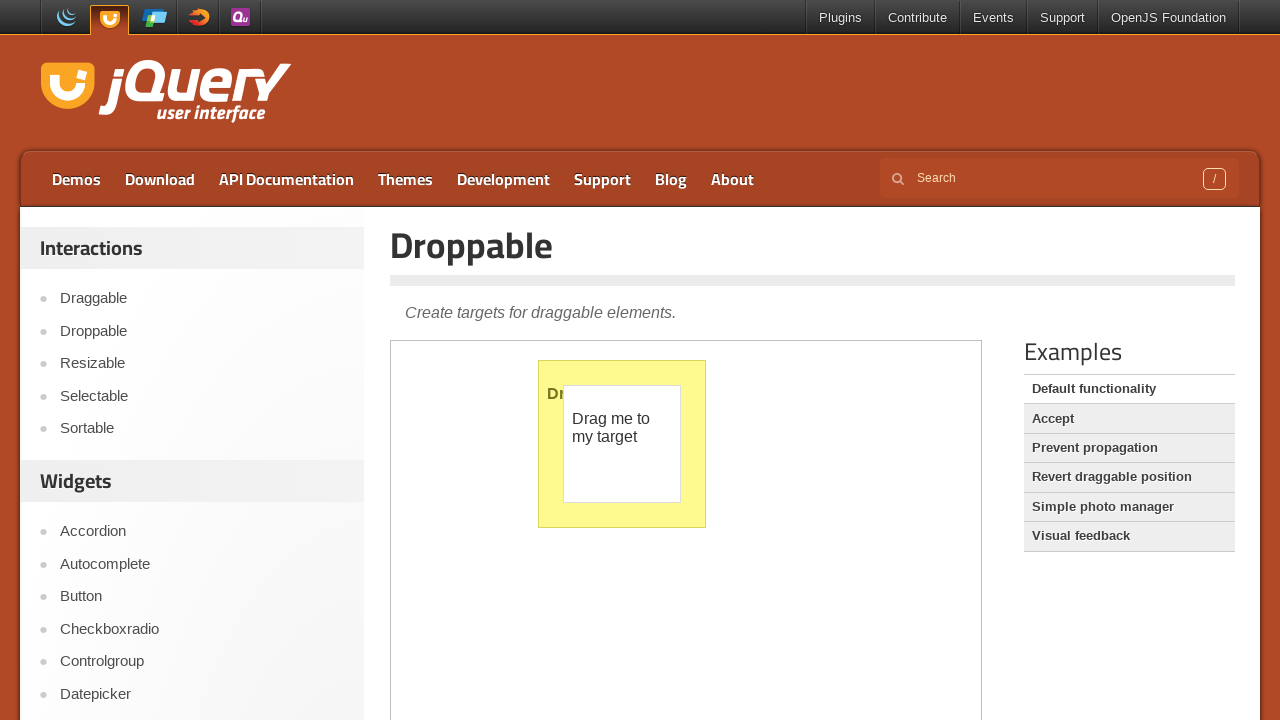

Verified drop was successful - droppable element now displays 'Dropped!'
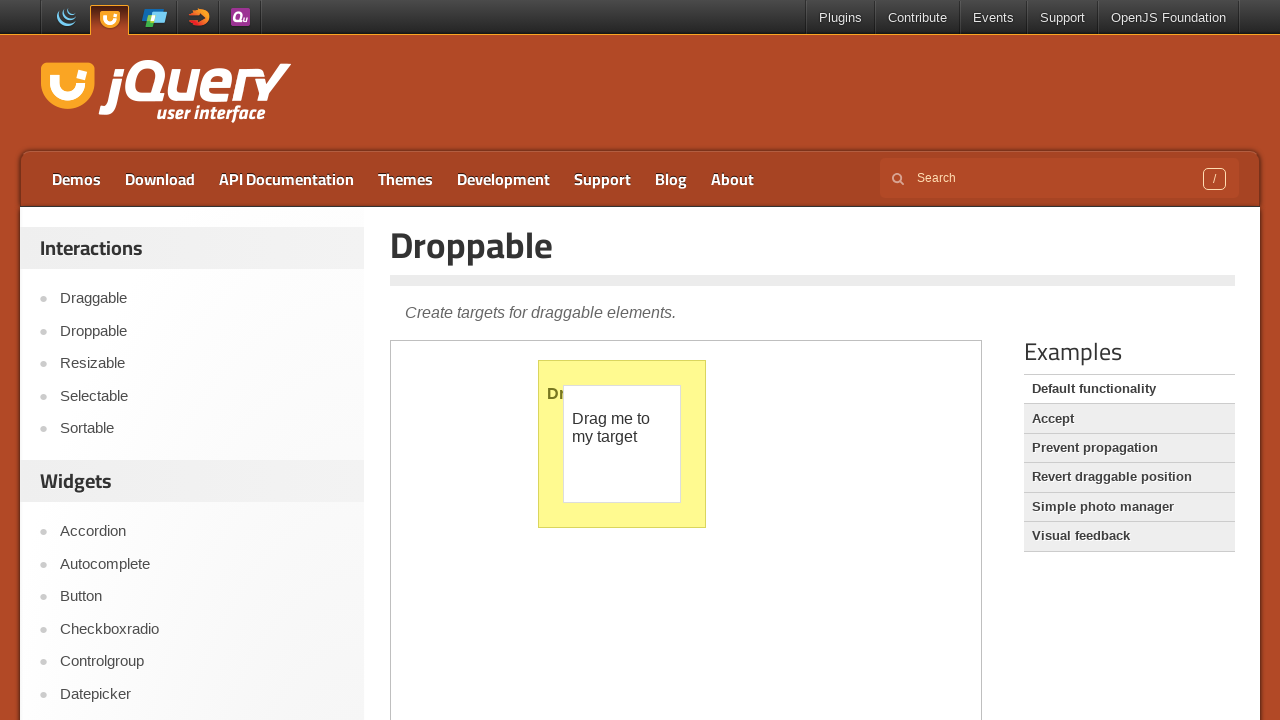

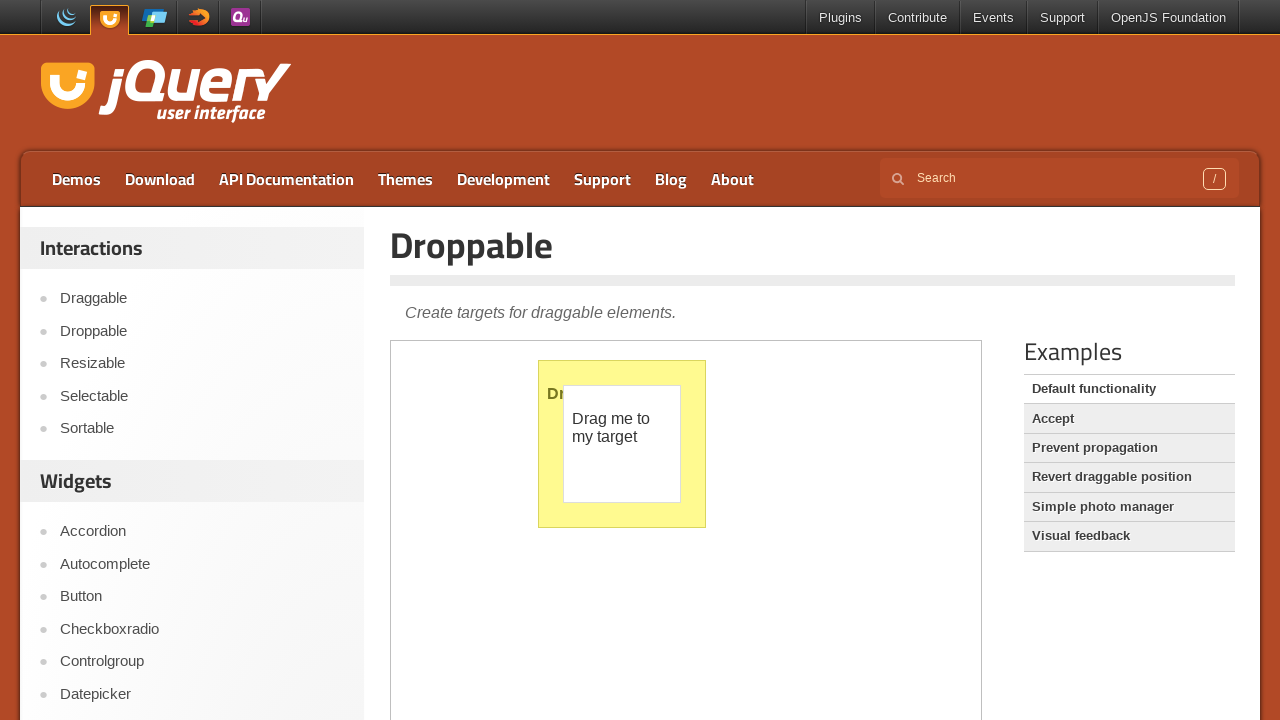